Tests a movie preferences form by filling in favorite films and series, selecting options, and submitting

Starting URL: https://lm.skillbox.cc/qa_tester/module07/practice3/

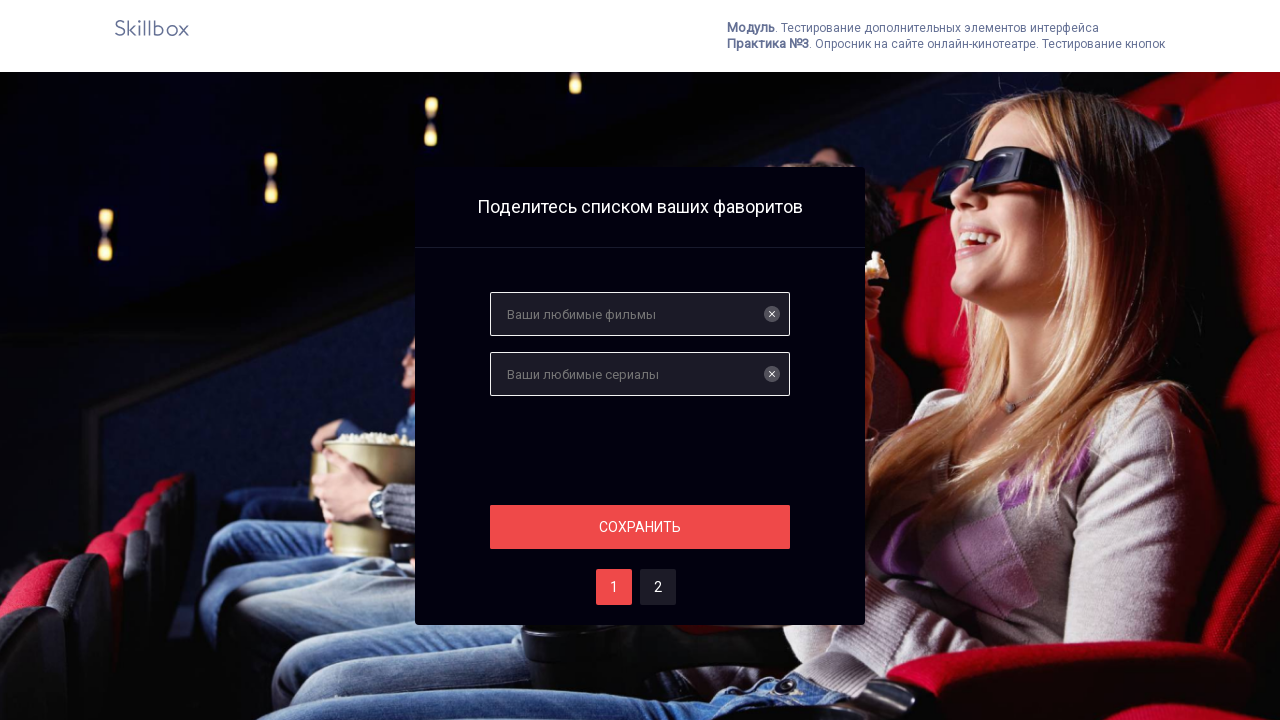

Filled favorite films field with 'Ваши любимые фильмы' on .module_input_text
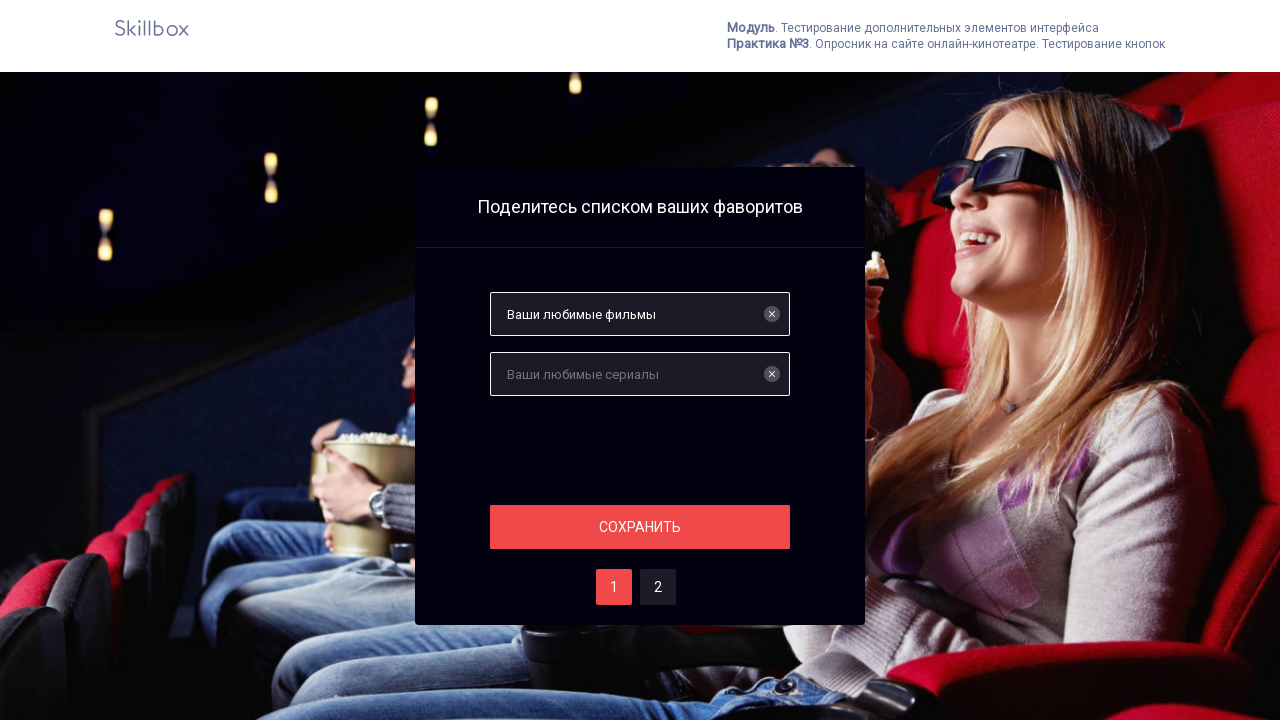

Filled favorite series field with 'Ваши любимые сериалы' on input[name='serials']
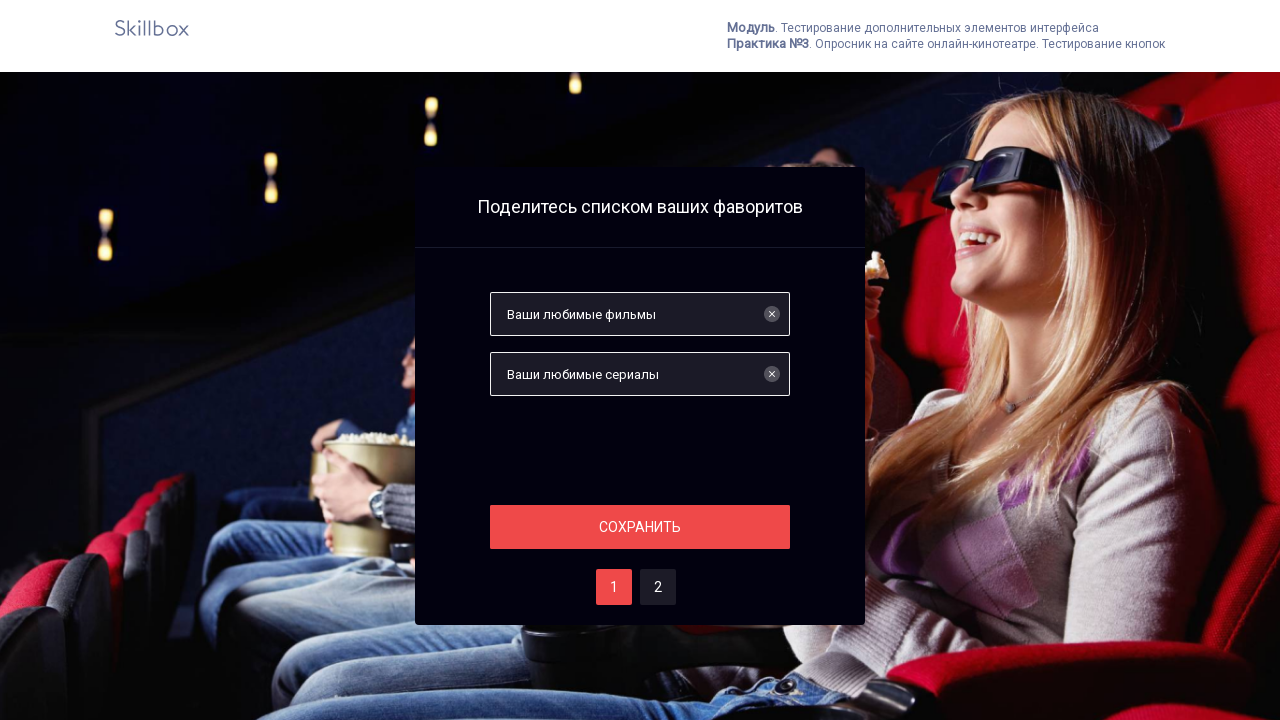

Clicked save button at (640, 527) on #save
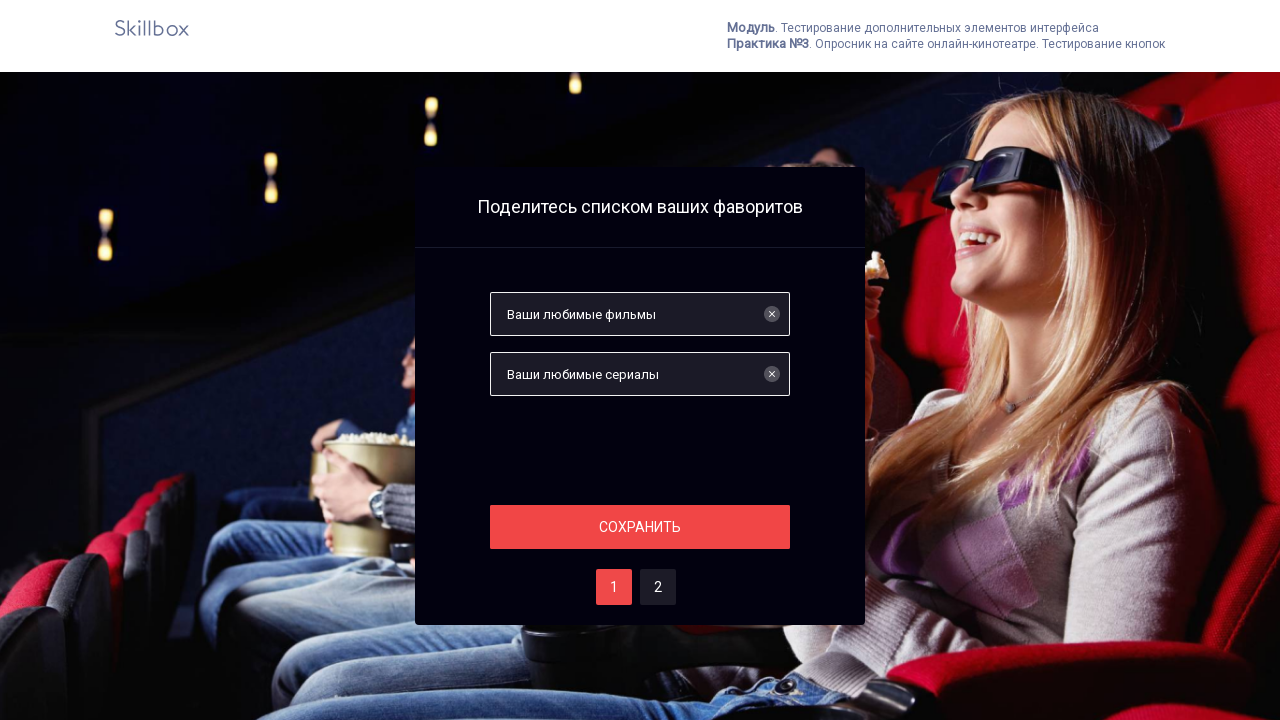

Selected option by clicking #two at (658, 587) on #two
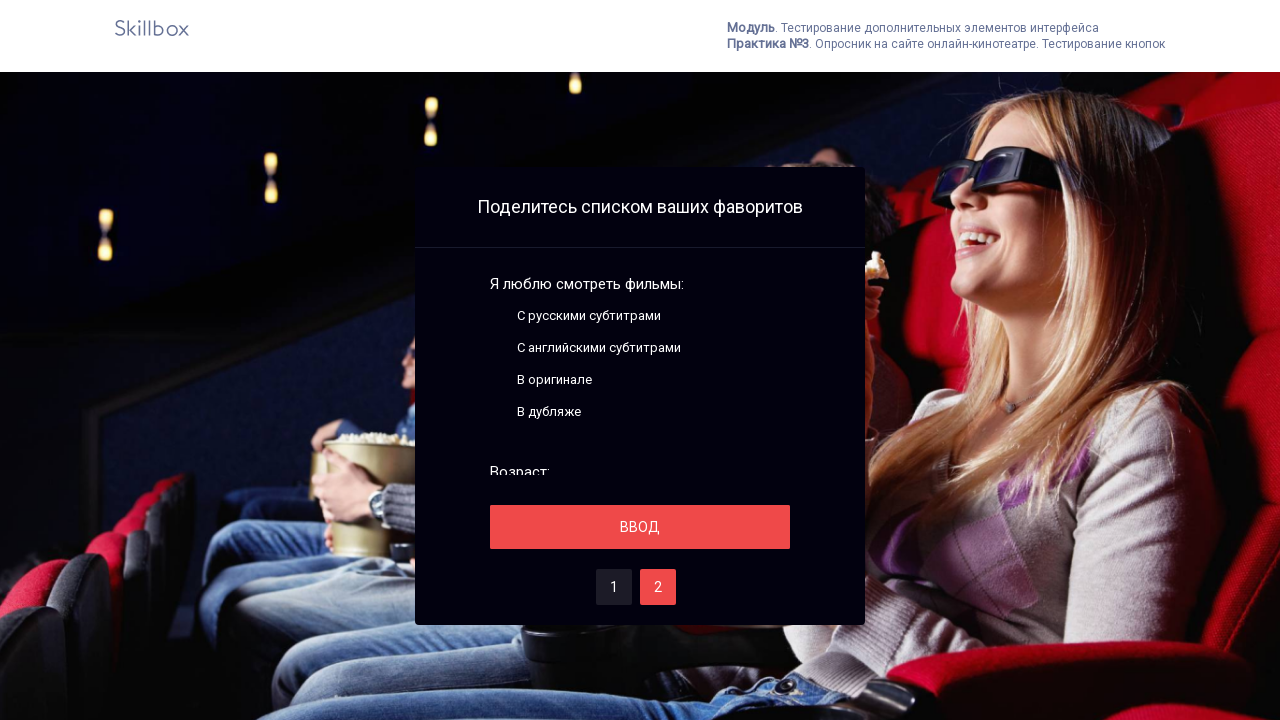

Clicked section button at (640, 527) on .section__button
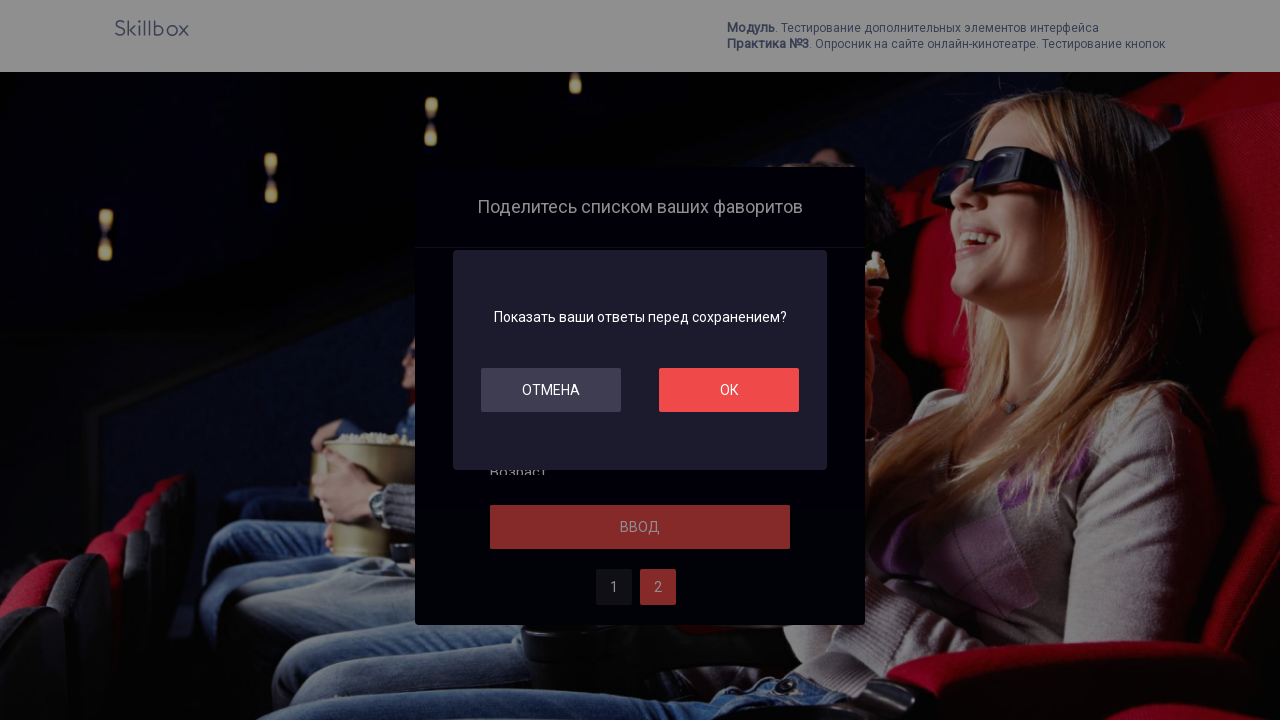

Clicked OK button to confirm at (729, 390) on #ok
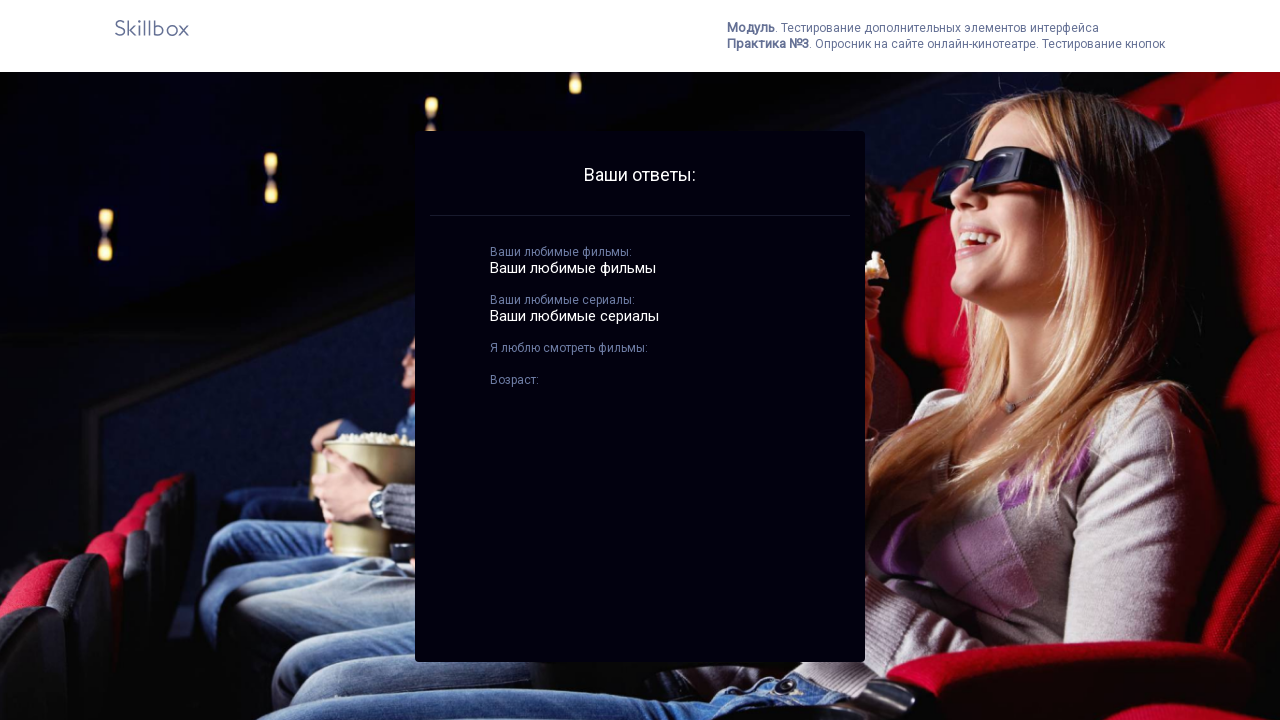

Movie preferences form result appeared
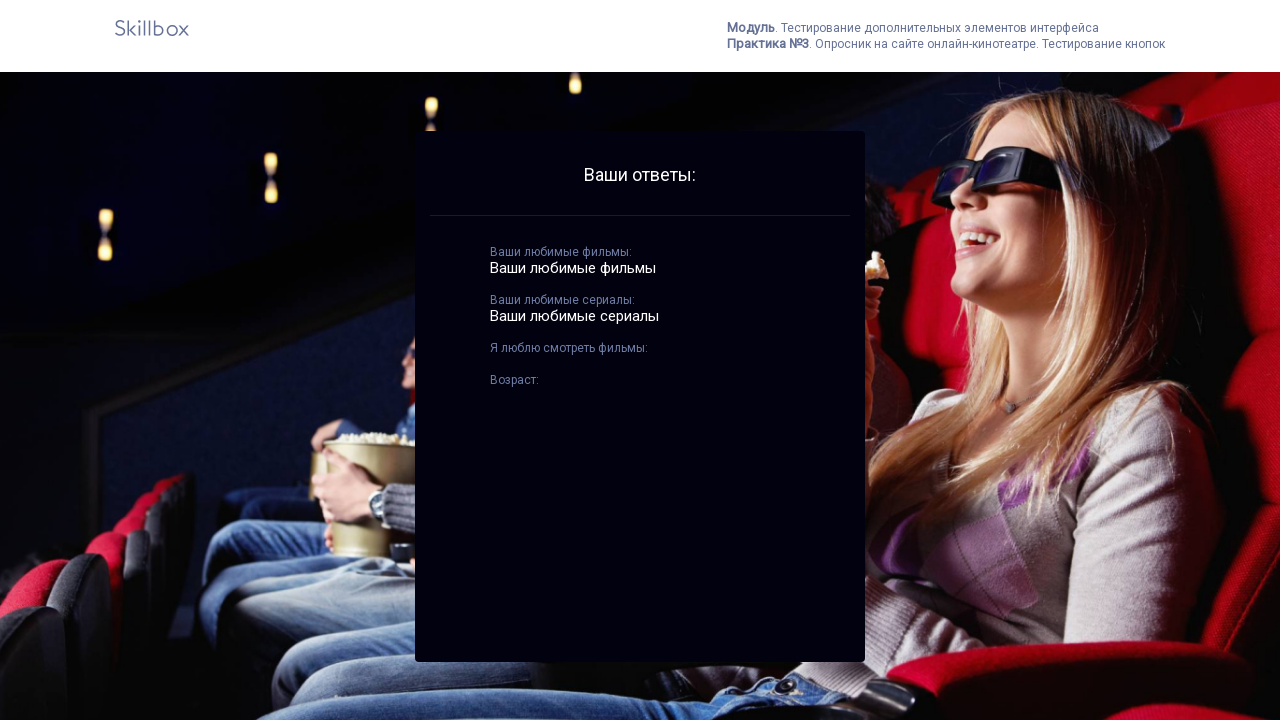

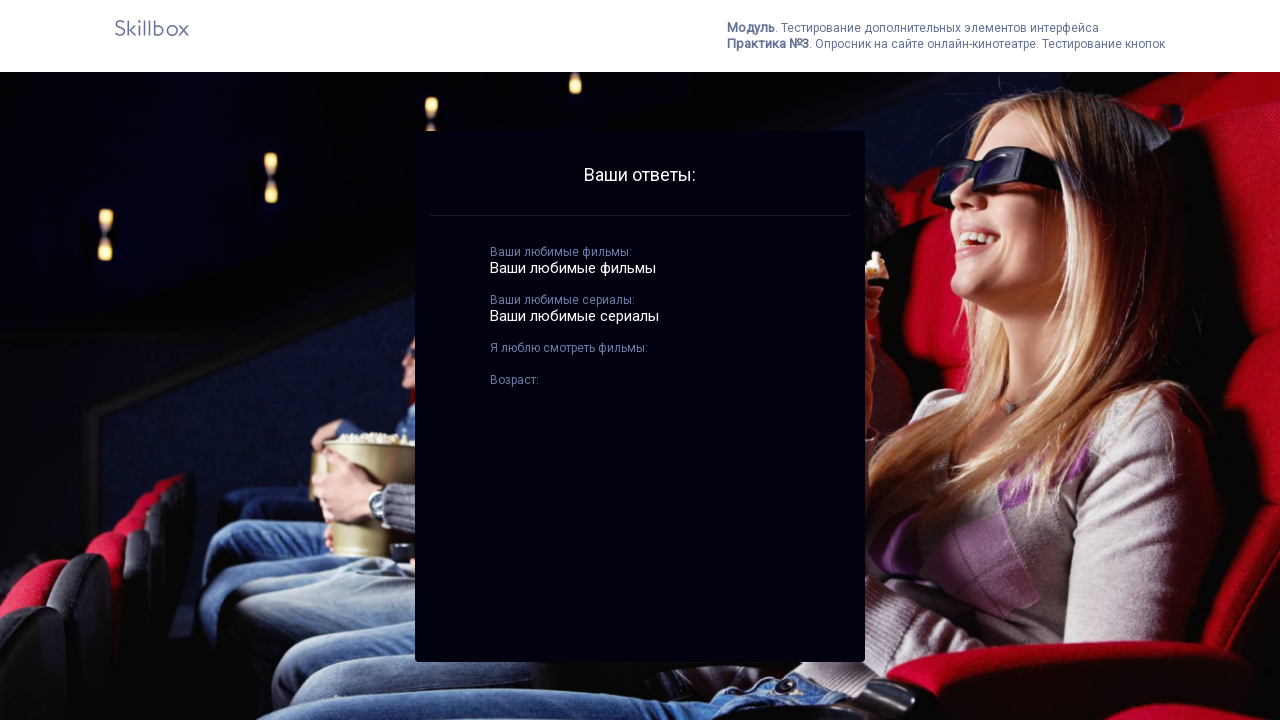